Verifies that the automation practice form page loads correctly by checking the current URL matches the expected URL.

Starting URL: https://demoqa.com/automation-practice-form

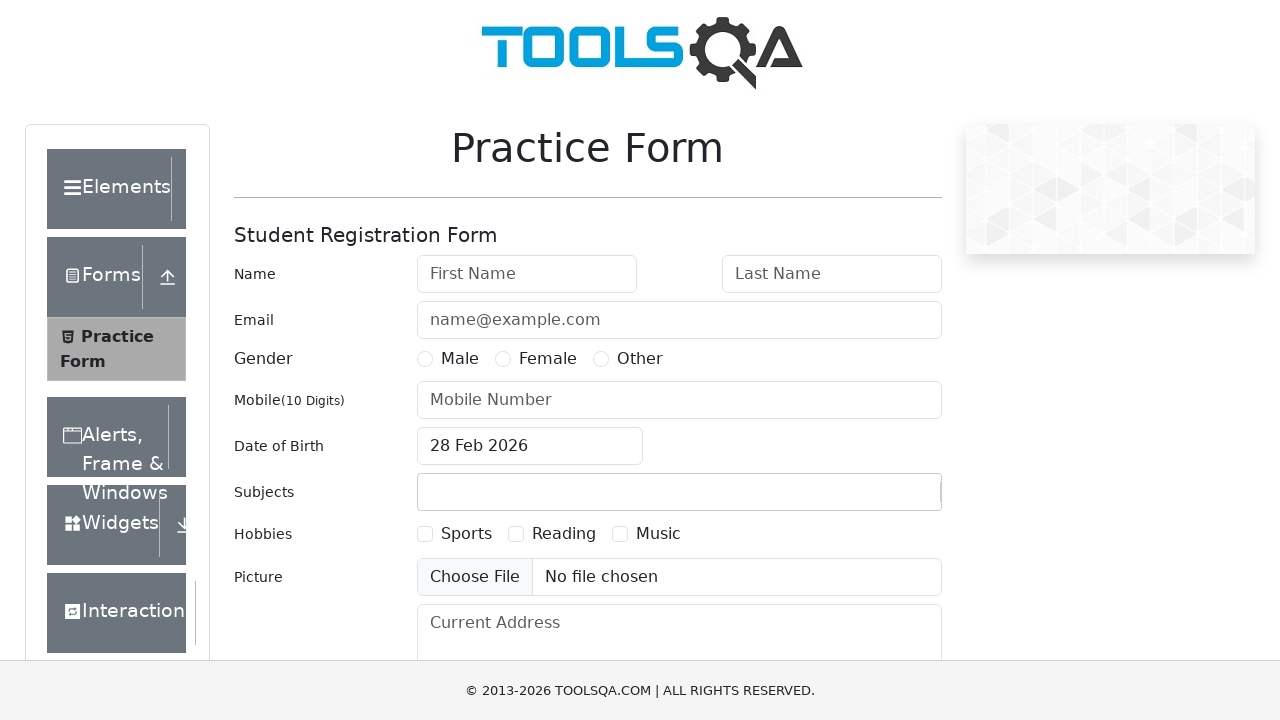

Verified that the automation practice form page URL matches the expected URL
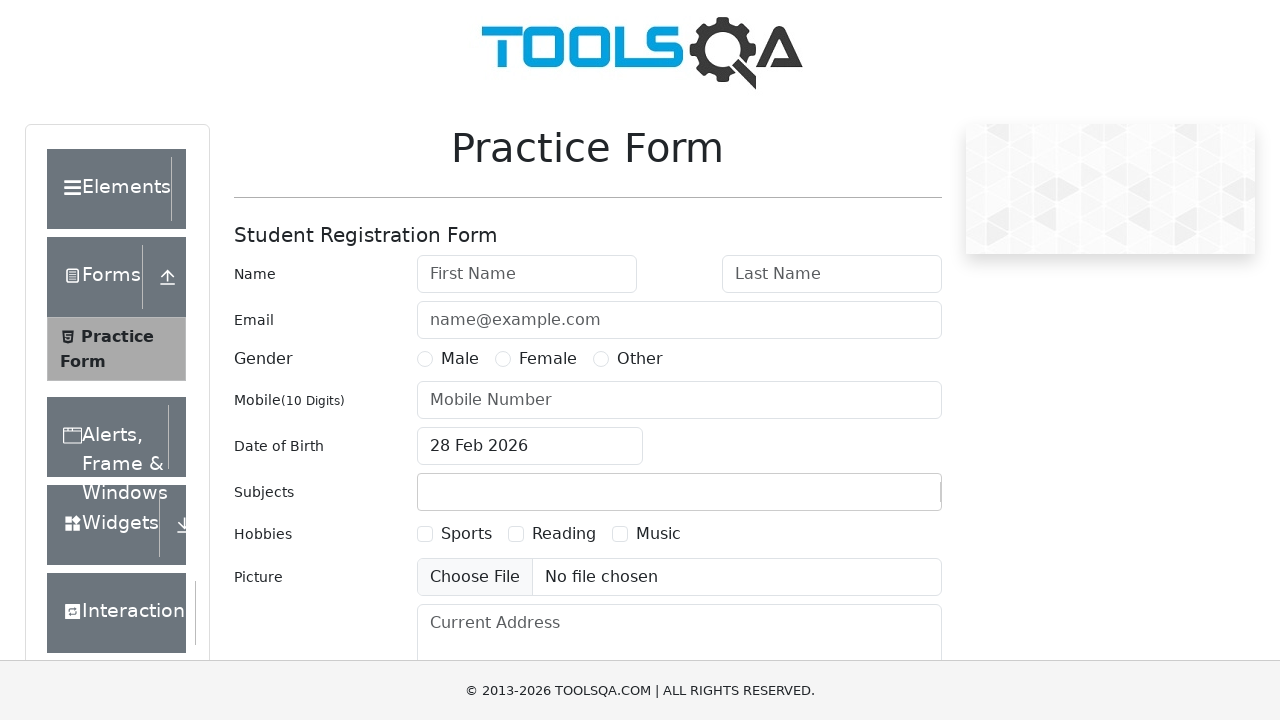

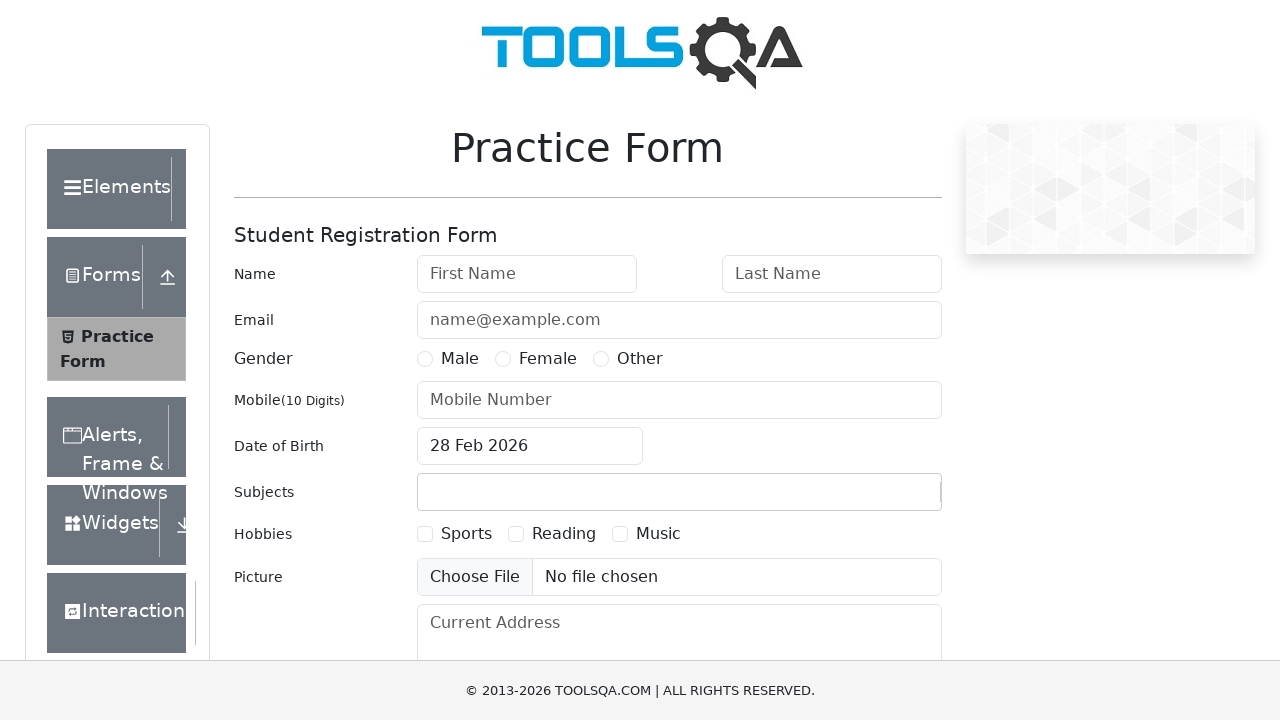